Tests the Python.org search functionality by entering "pycon" in the search box and submitting the search to verify results are returned

Starting URL: http://www.python.org

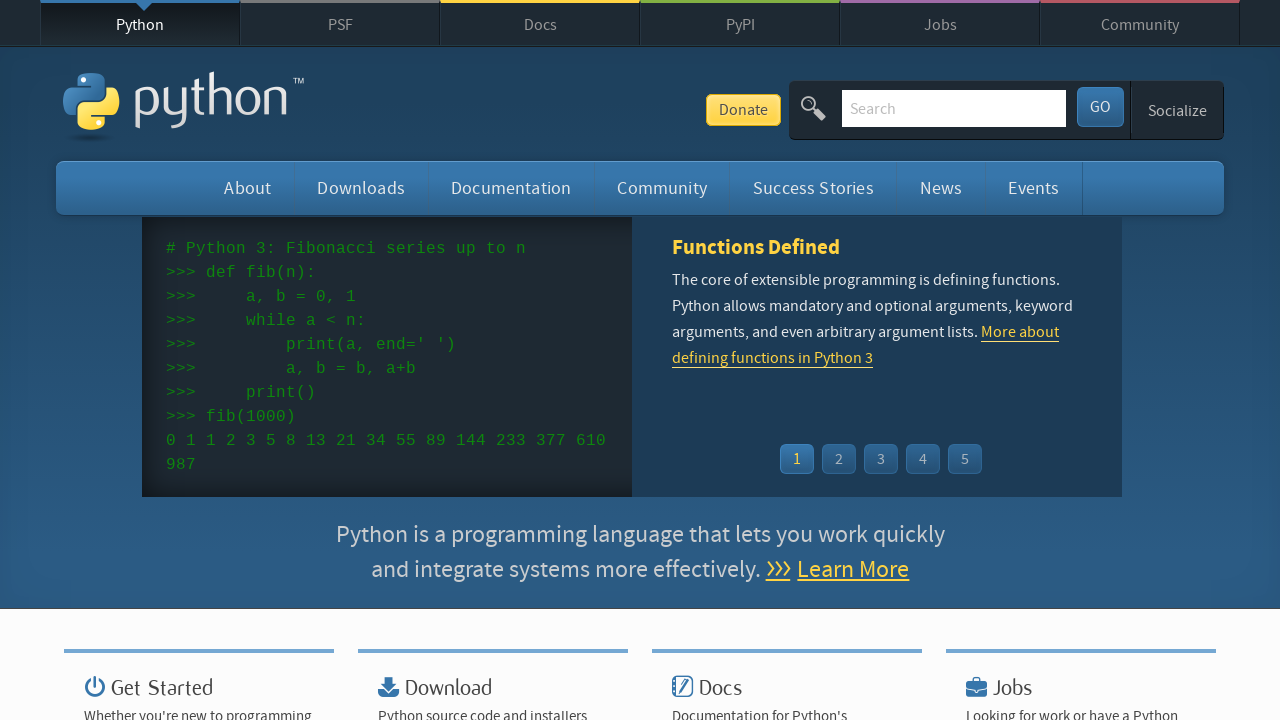

Filled search box with 'pycon' on input[name='q']
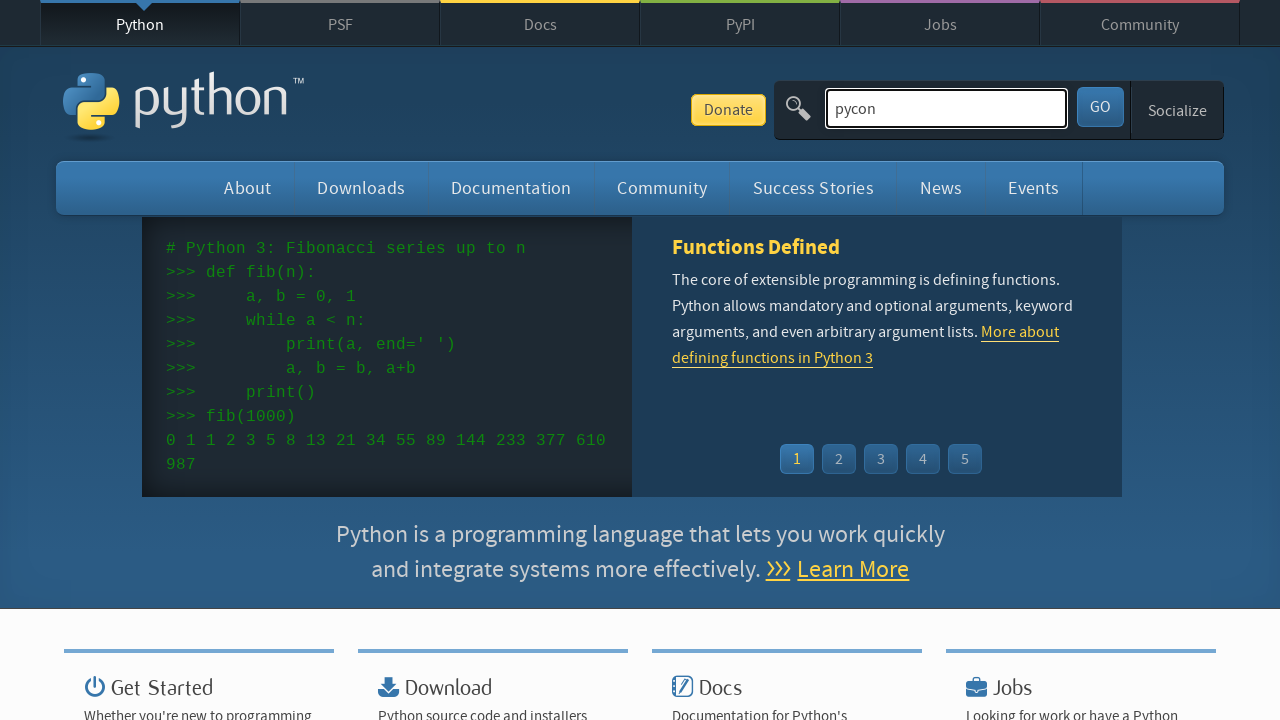

Pressed Enter to submit search query on input[name='q']
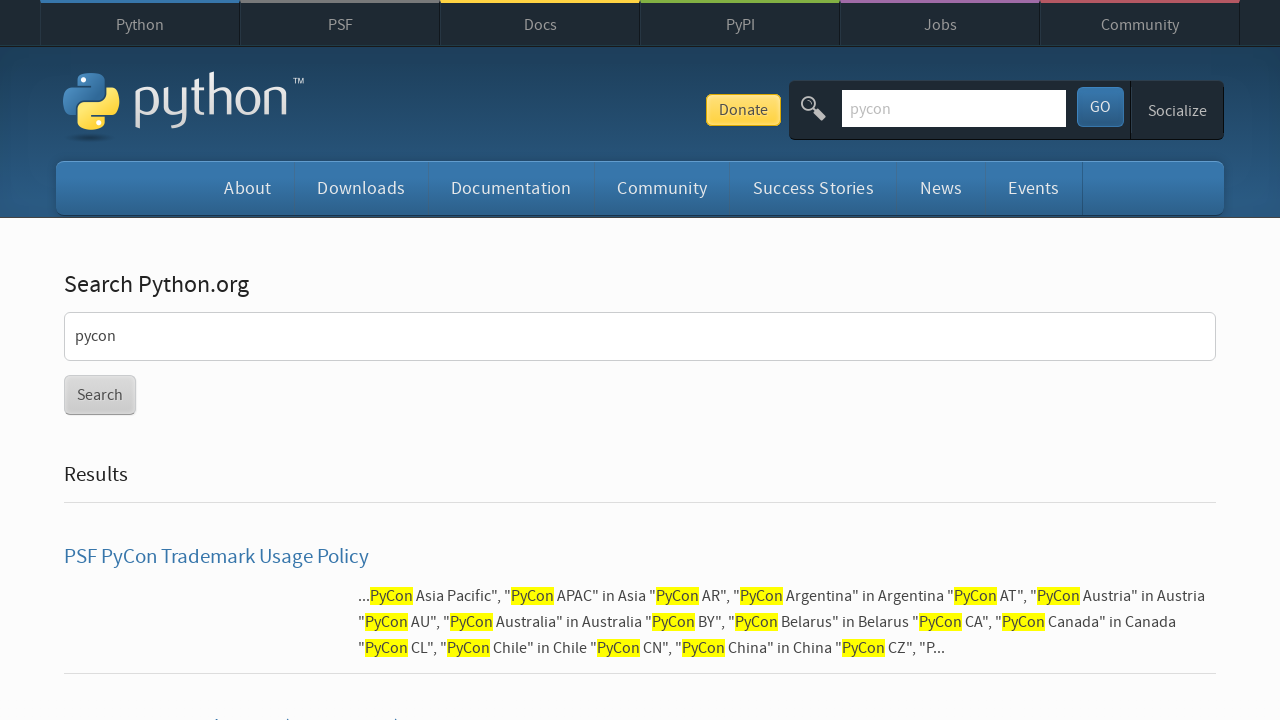

Search results page loaded successfully
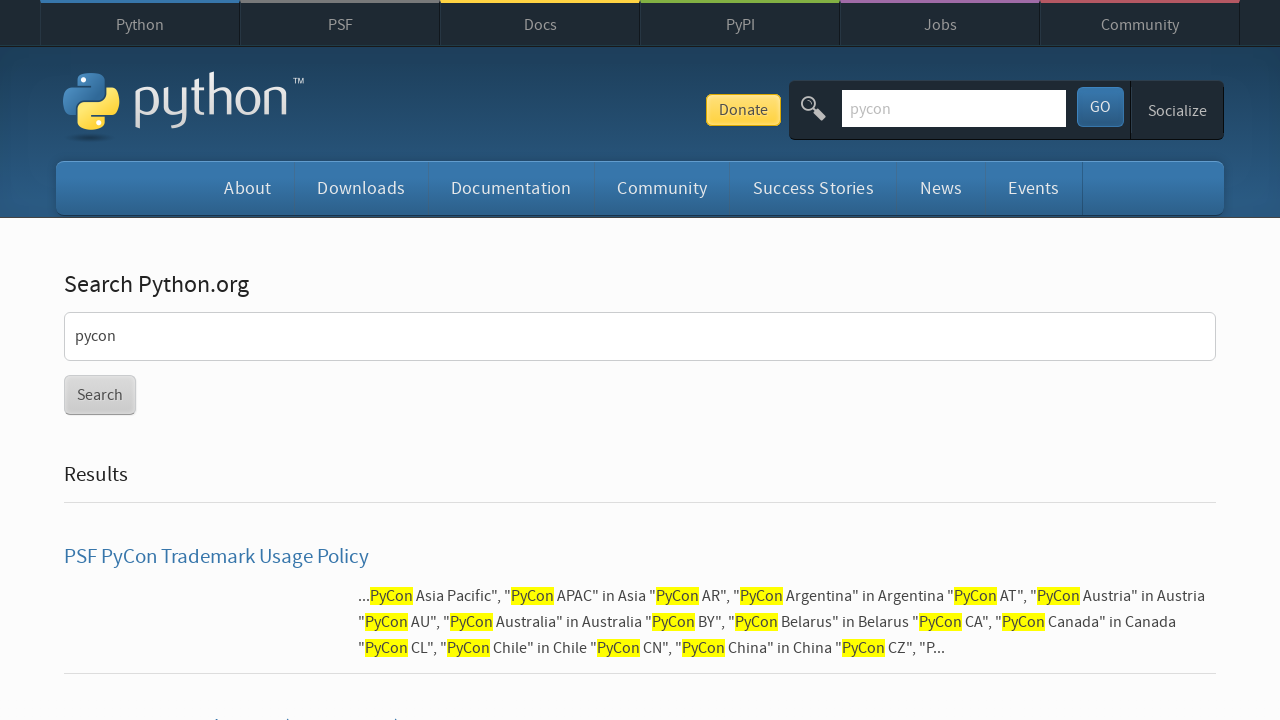

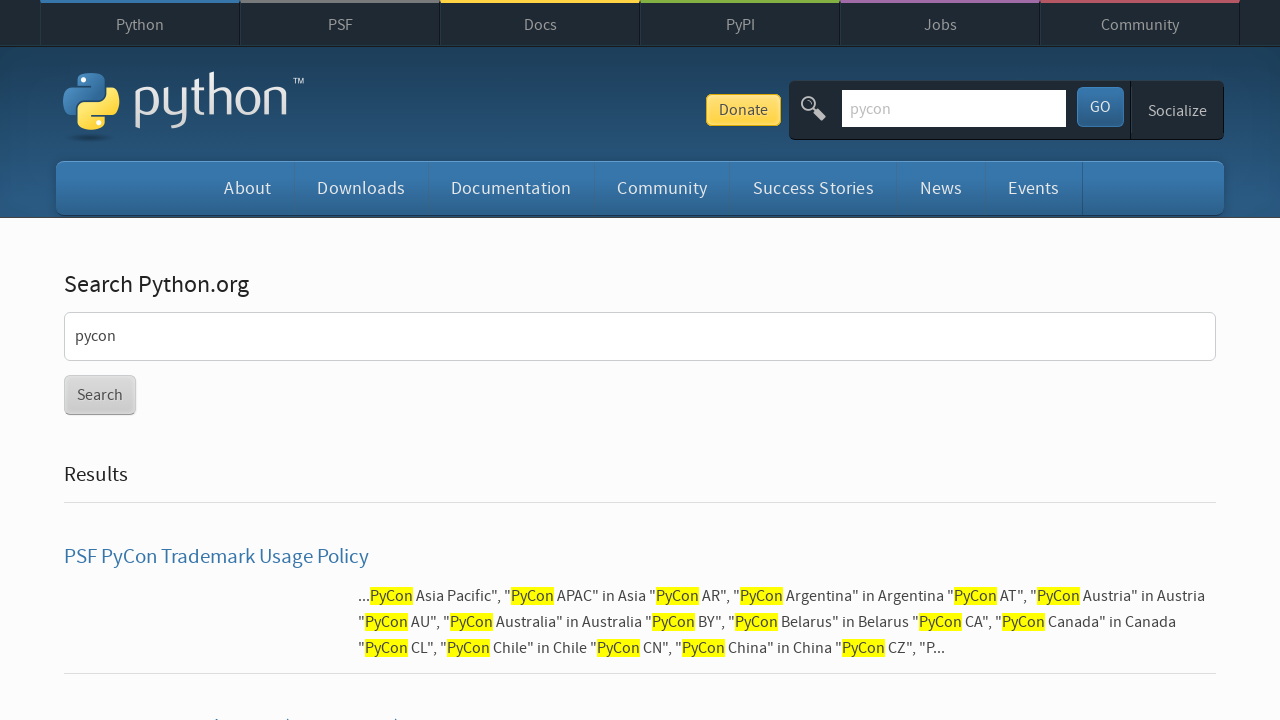